Tests scrolling to form elements and filling in name and date fields on a scroll practice page

Starting URL: https://formy-project.herokuapp.com/scroll

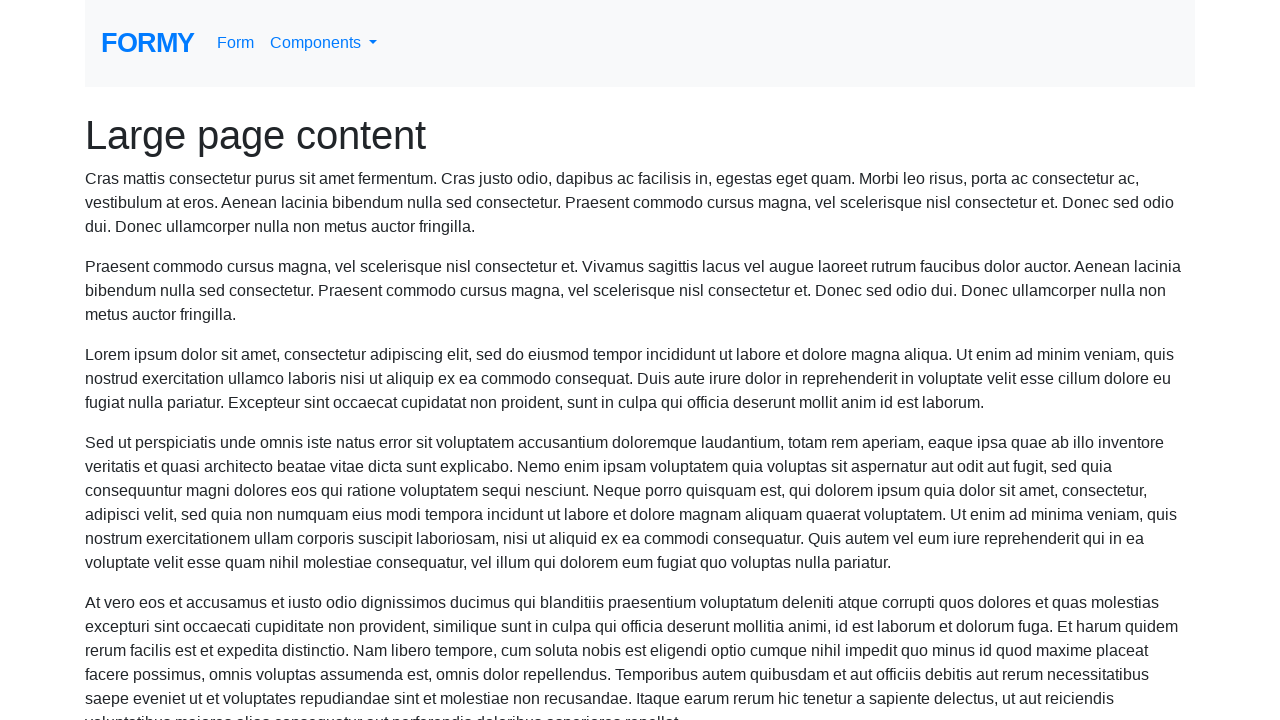

Located the name field element
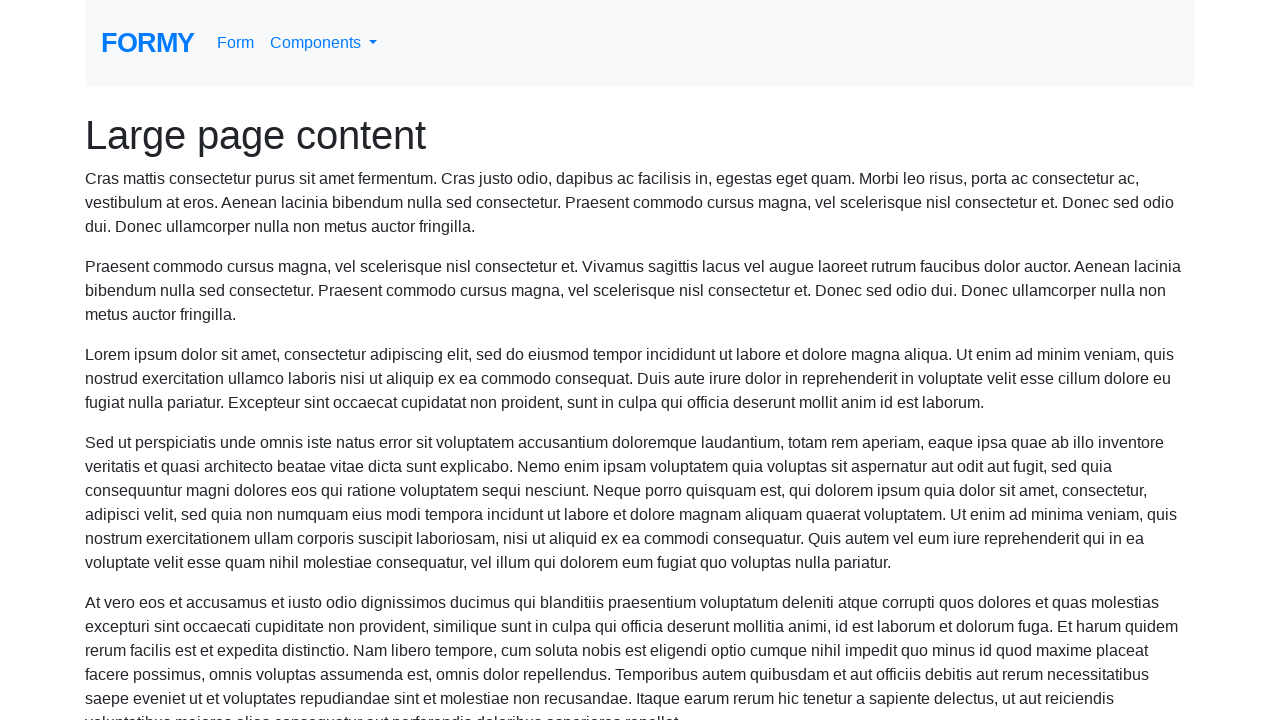

Scrolled to name field
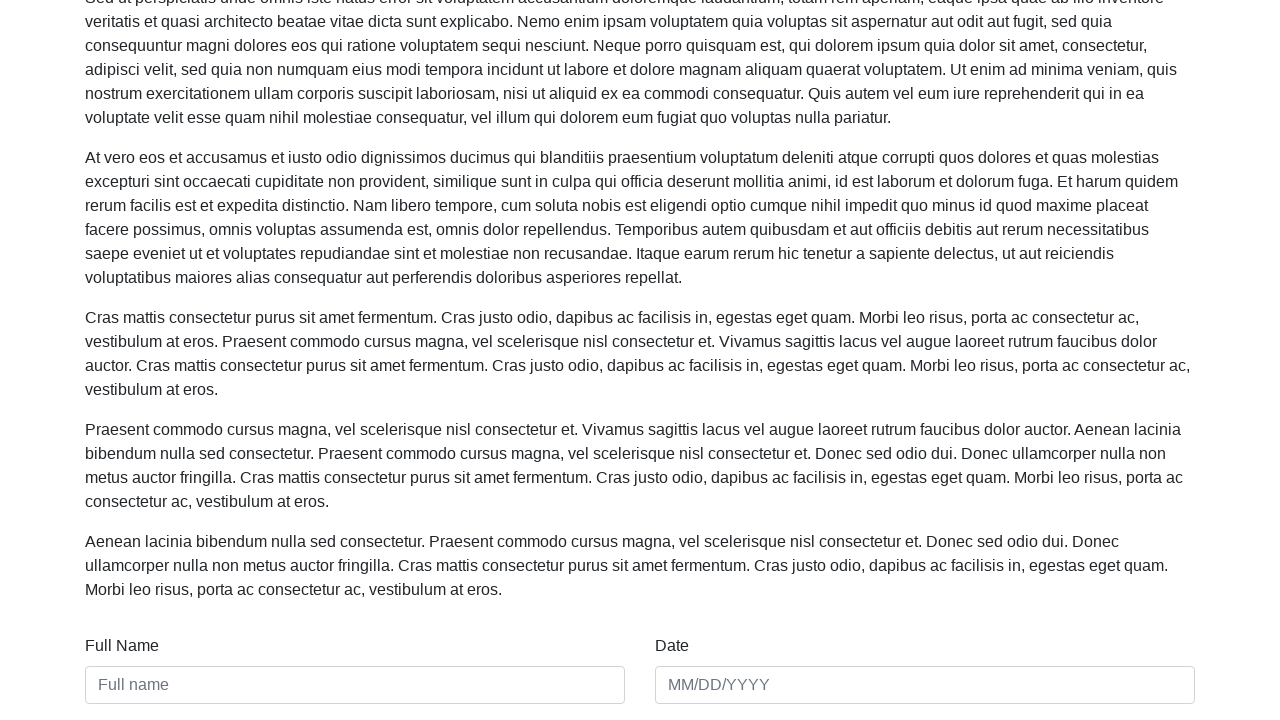

Filled name field with 'Hubert' on #name
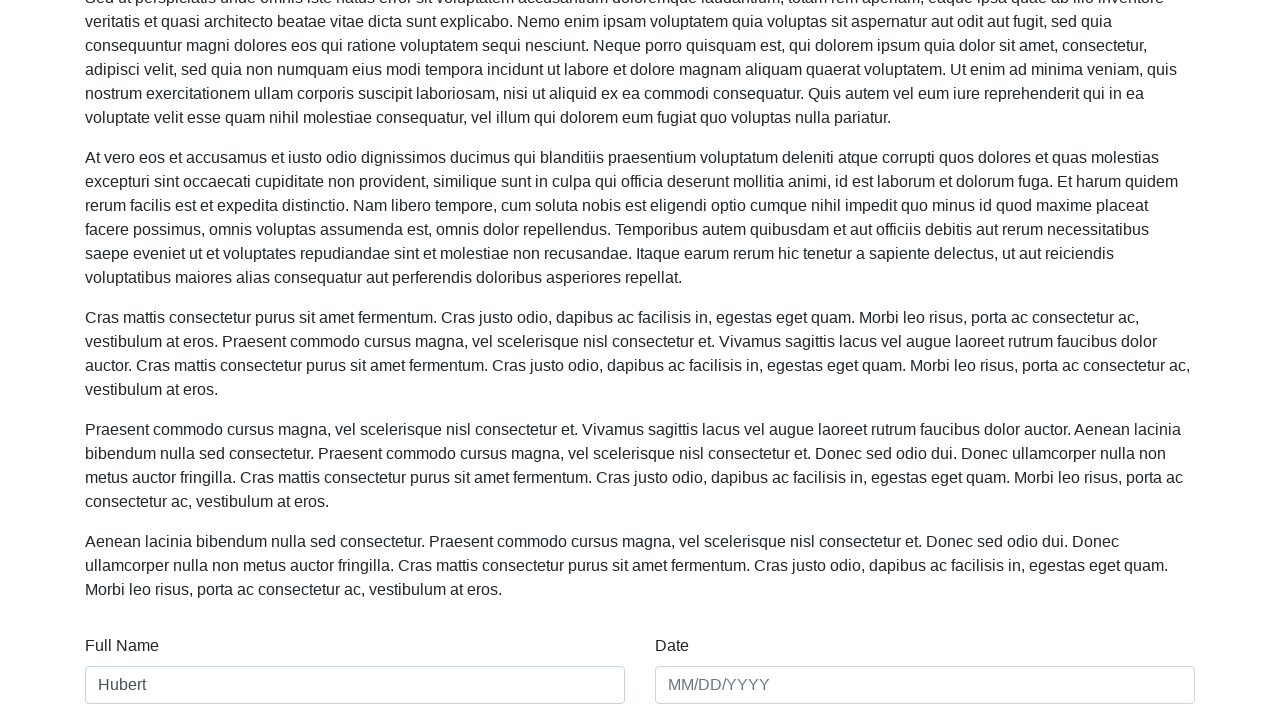

Filled date field with '01/01/2020' on #date
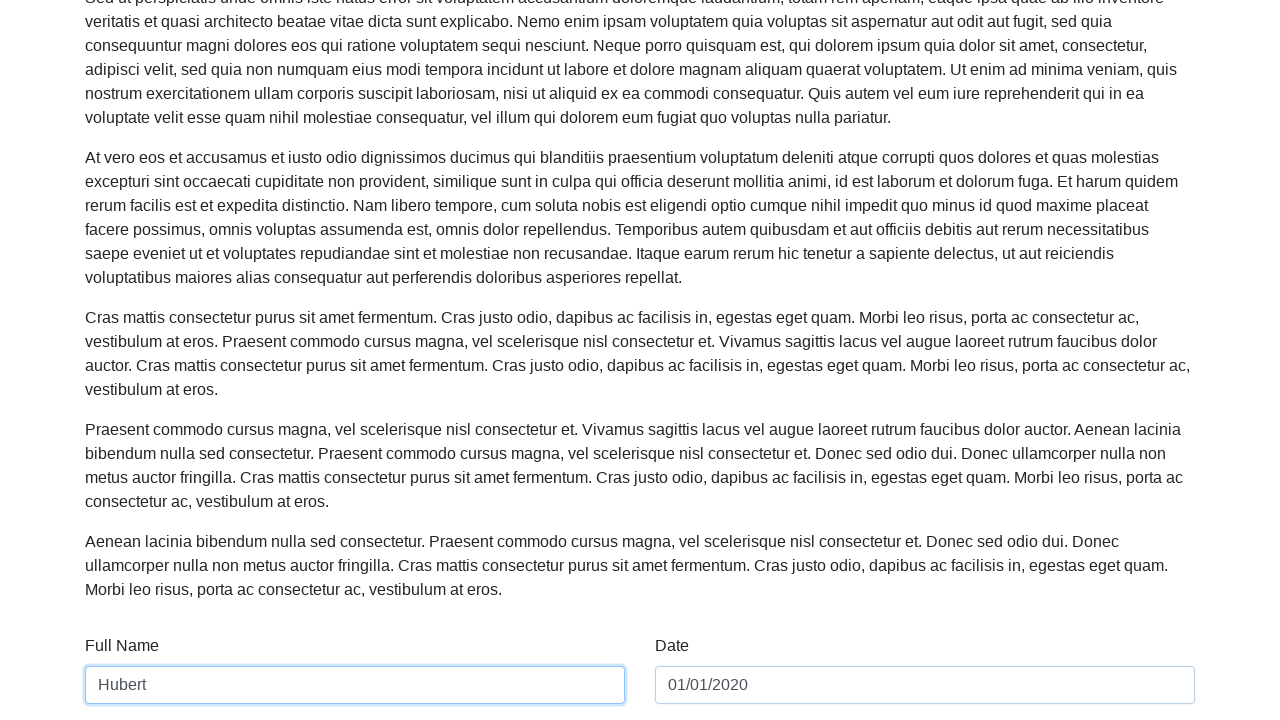

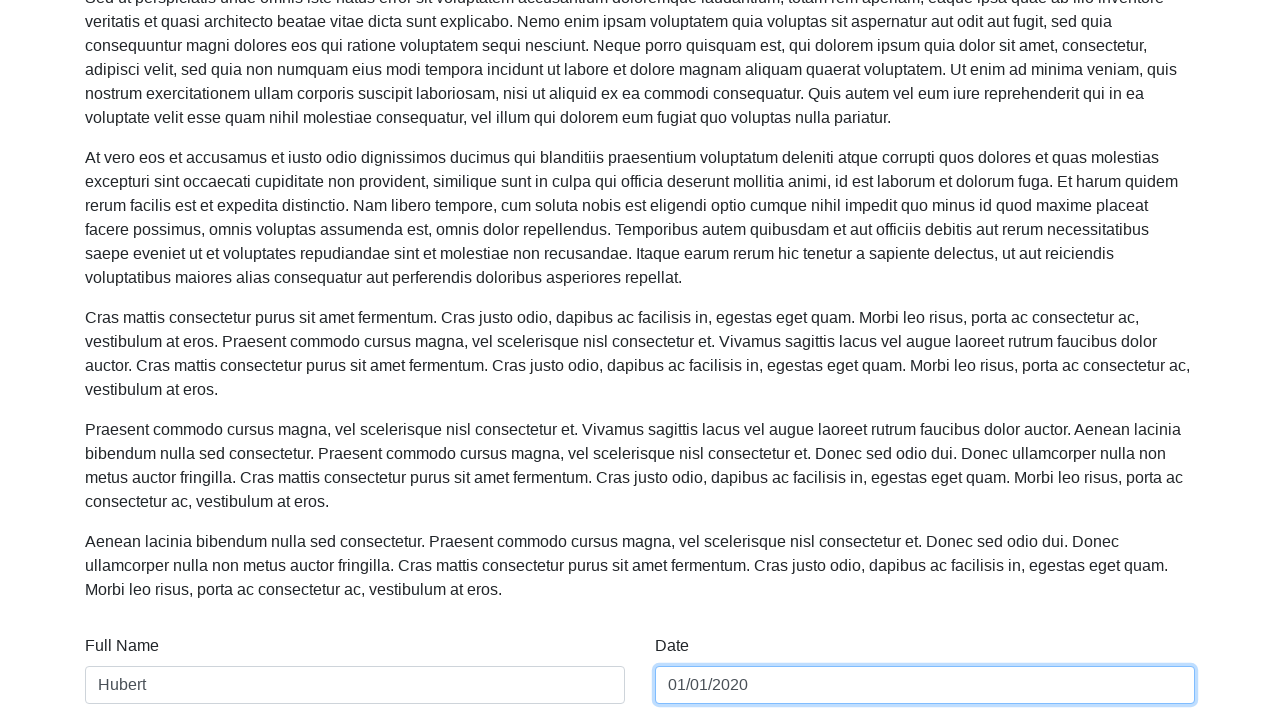